Tests navigation by clicking the Home link using class locator and verifies the page title changes to "Practice"

Starting URL: https://practice.cydeo.com/inputs

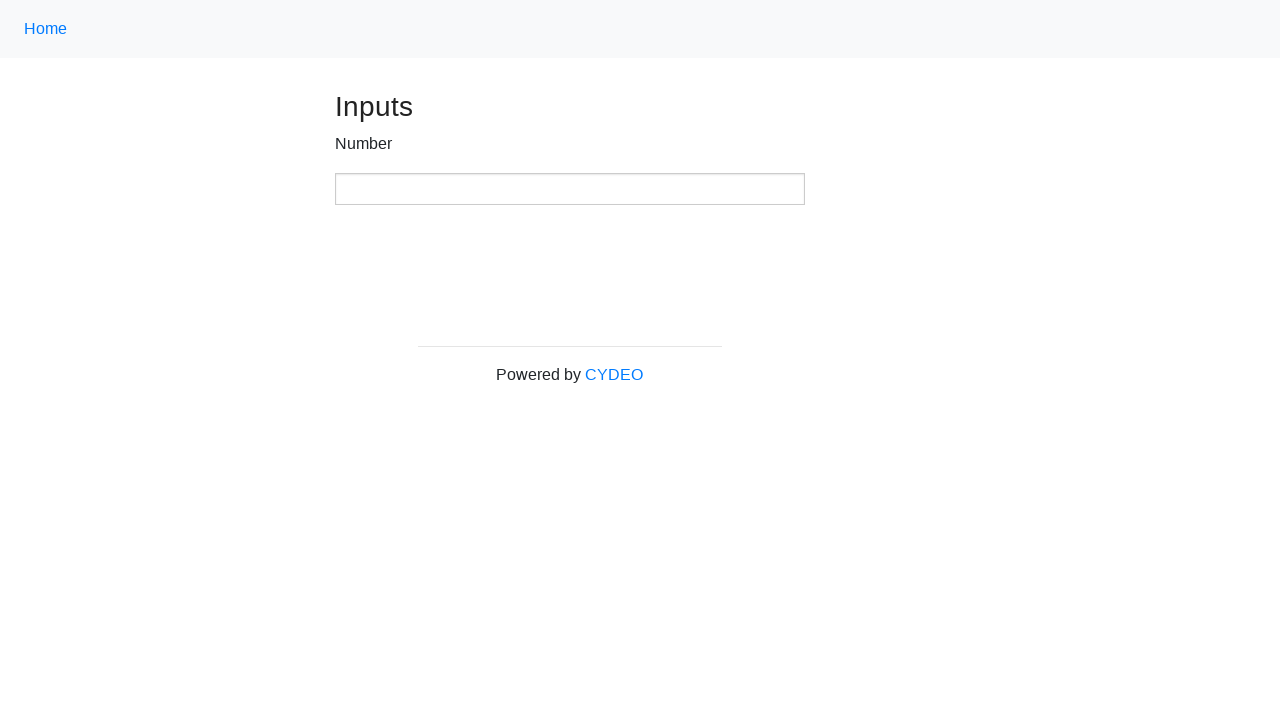

Clicked Home link using class locator '.nav-link' at (46, 29) on .nav-link
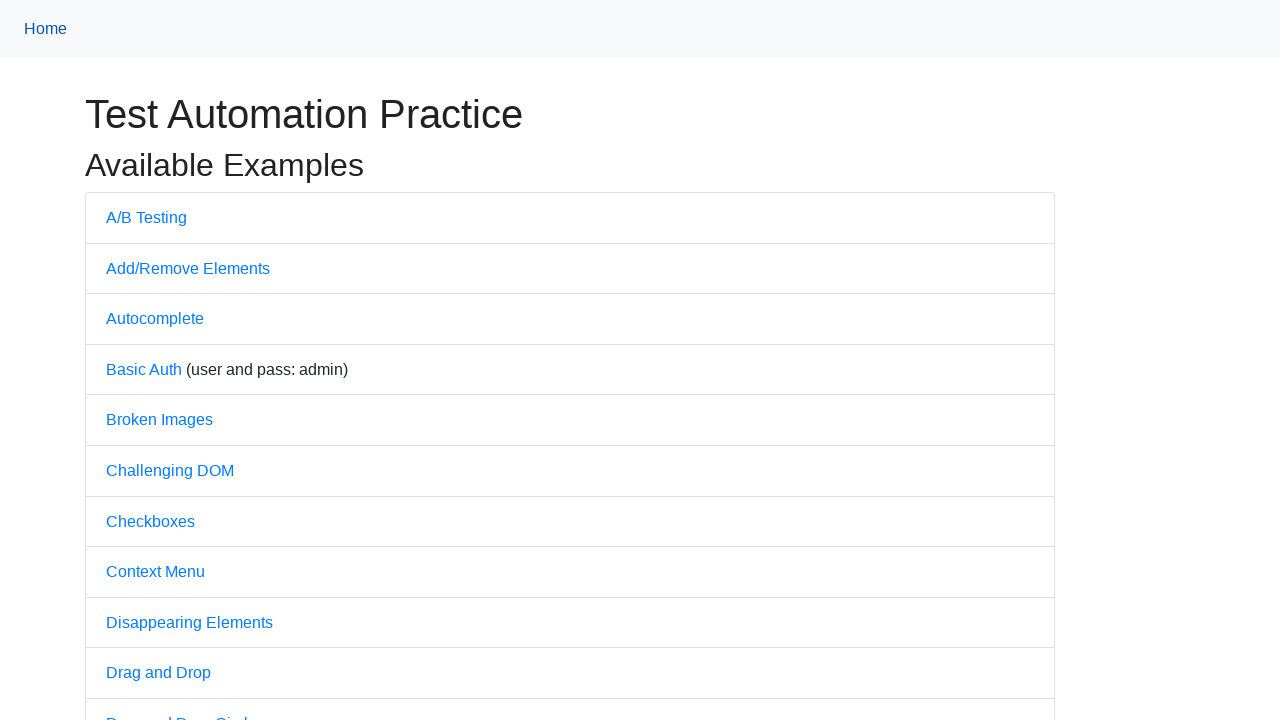

Waited for page load state to complete
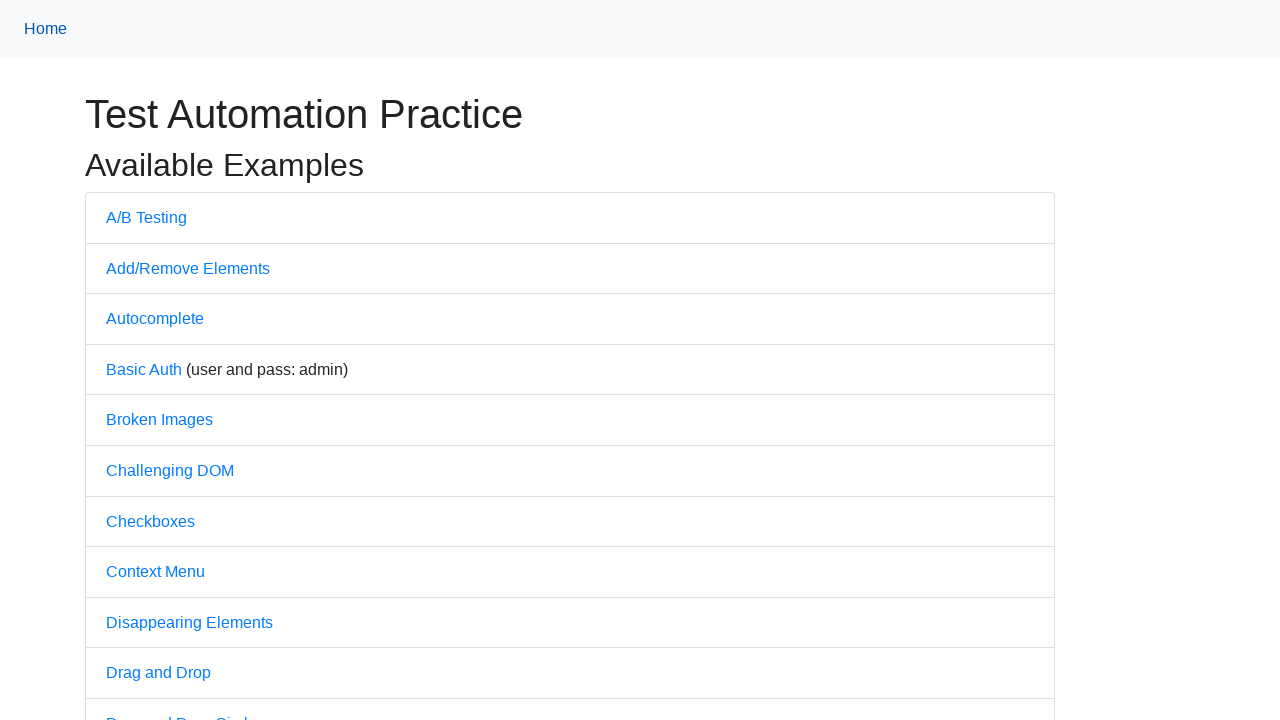

Verified page title changed to 'Practice'
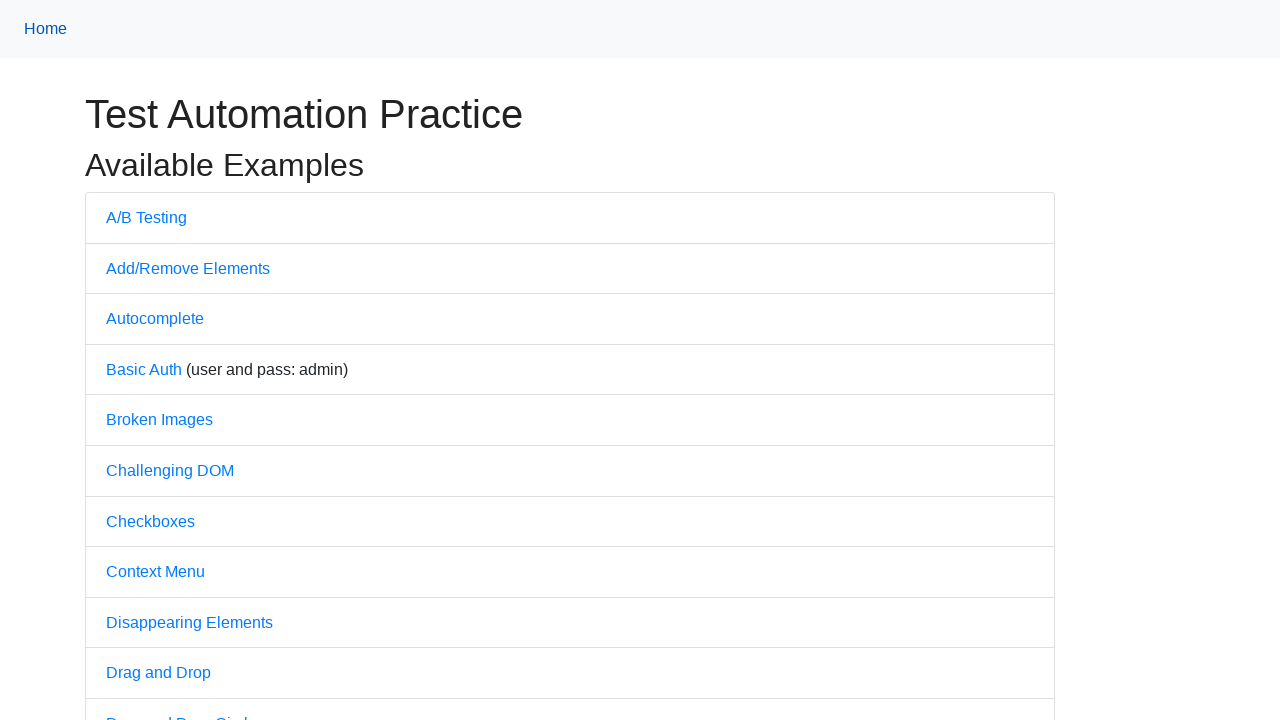

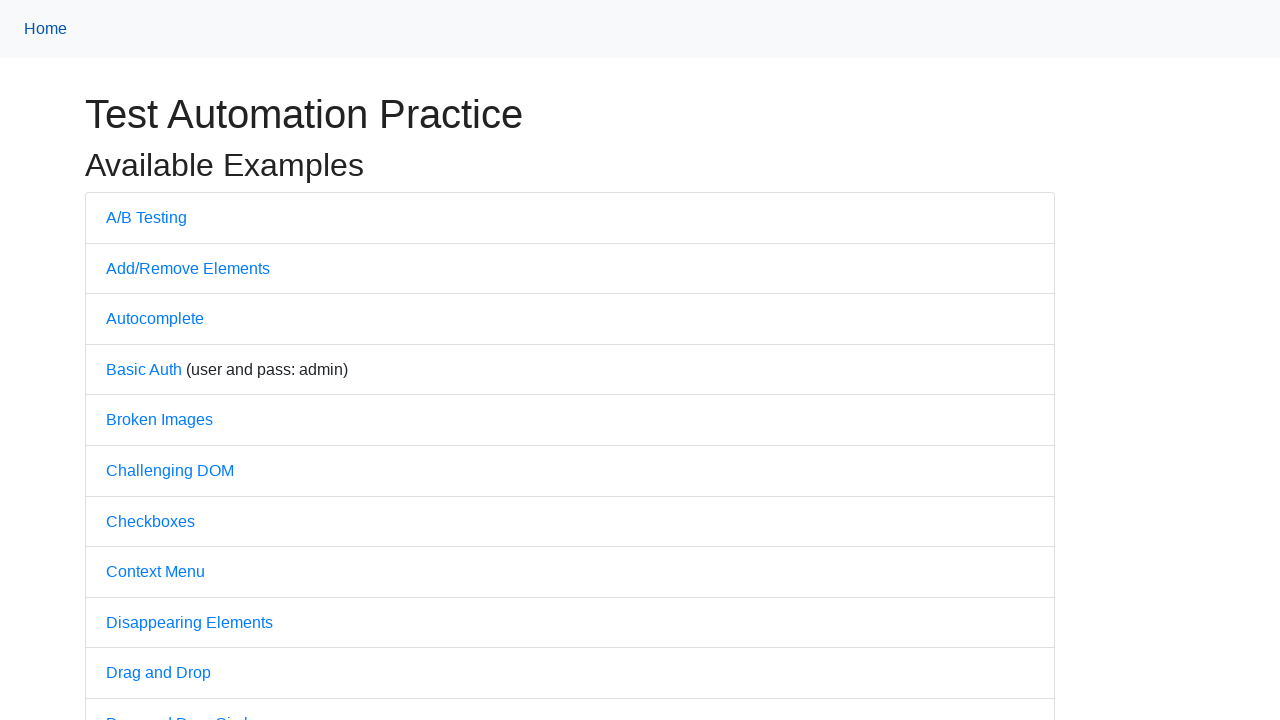